Navigates to the Wipro website and maximizes the browser window

Starting URL: https://www.wipro.com/

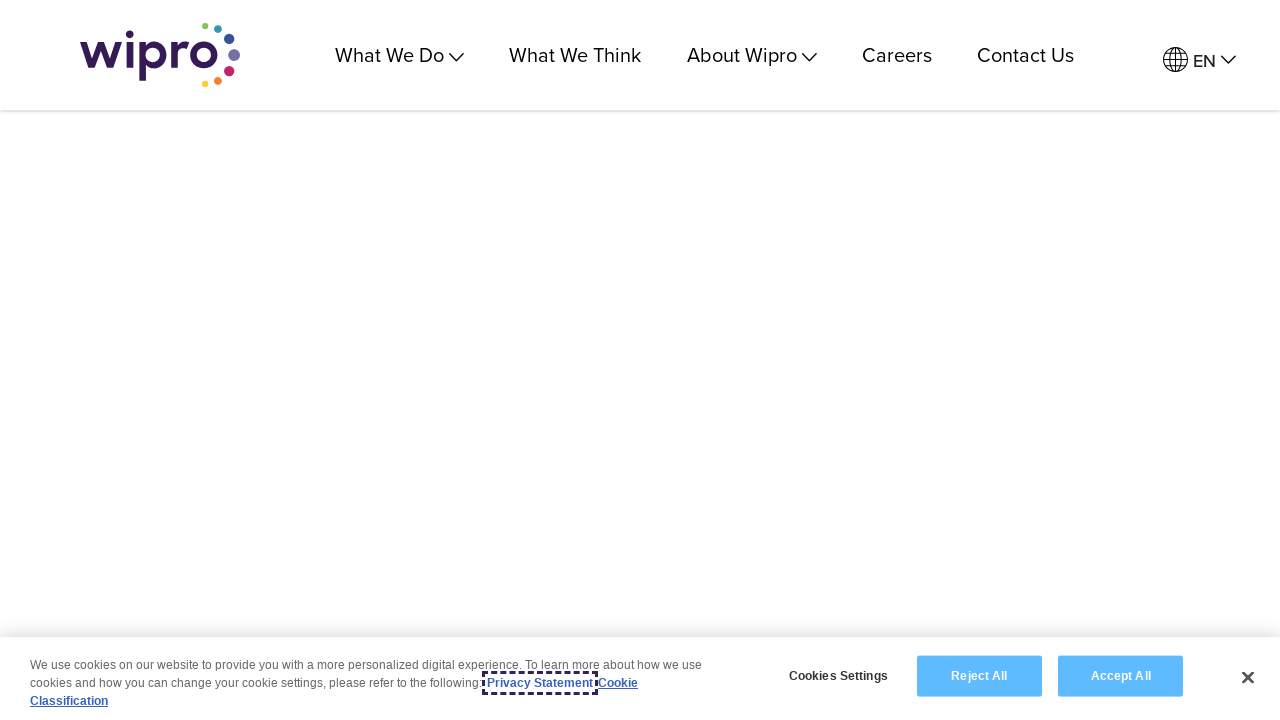

Navigated to Wipro website at https://www.wipro.com/
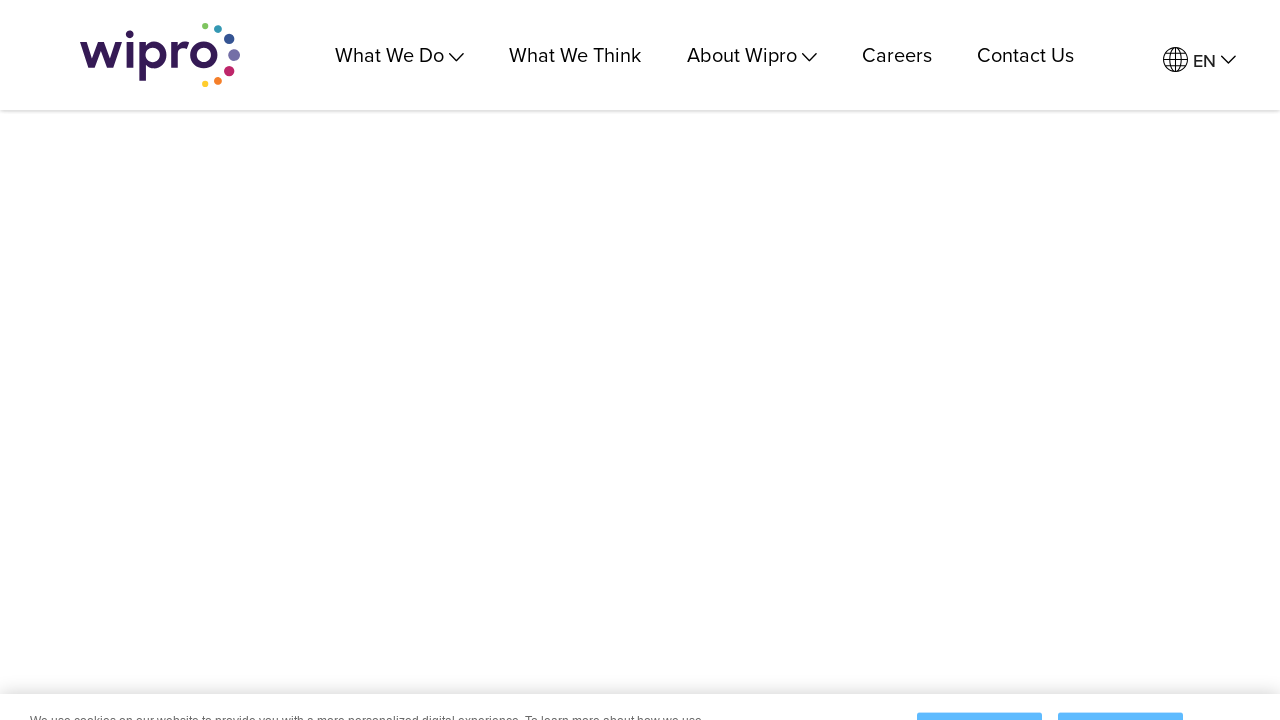

Maximized browser window to 1920x1080
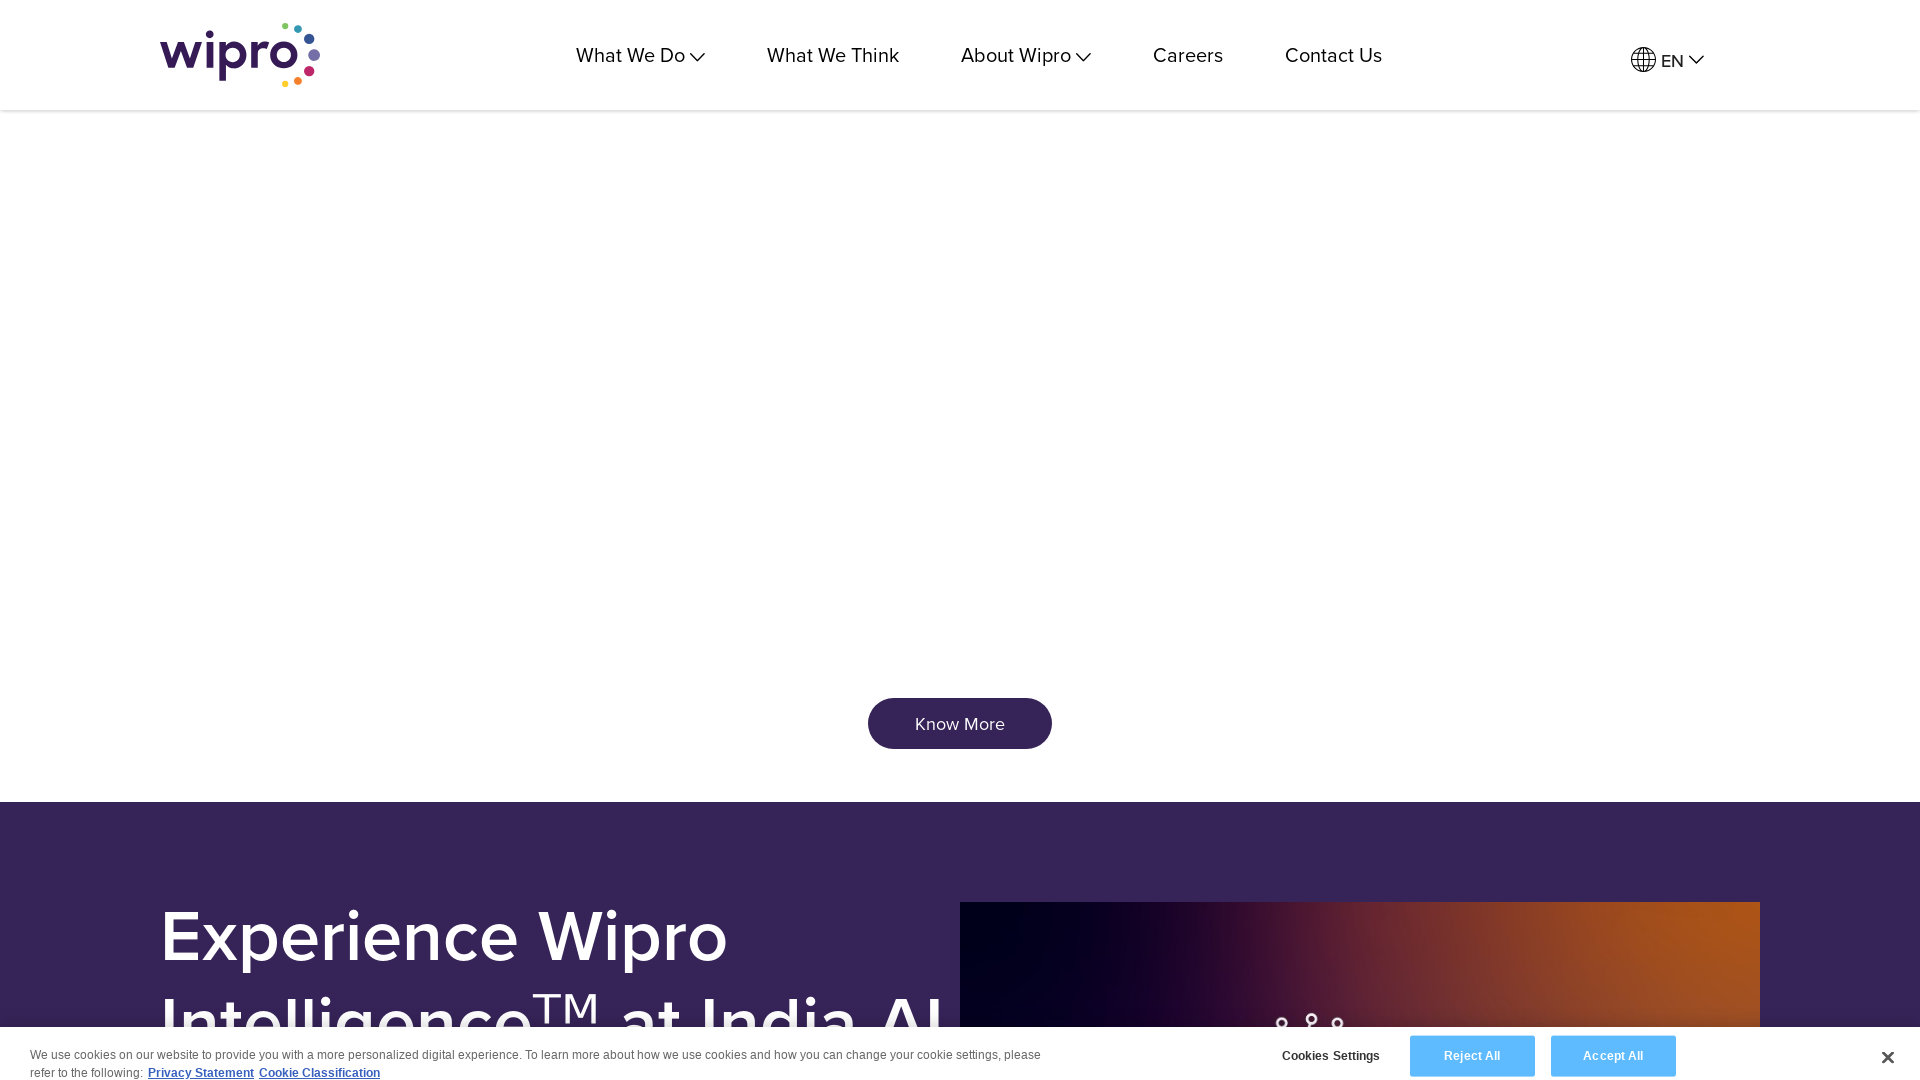

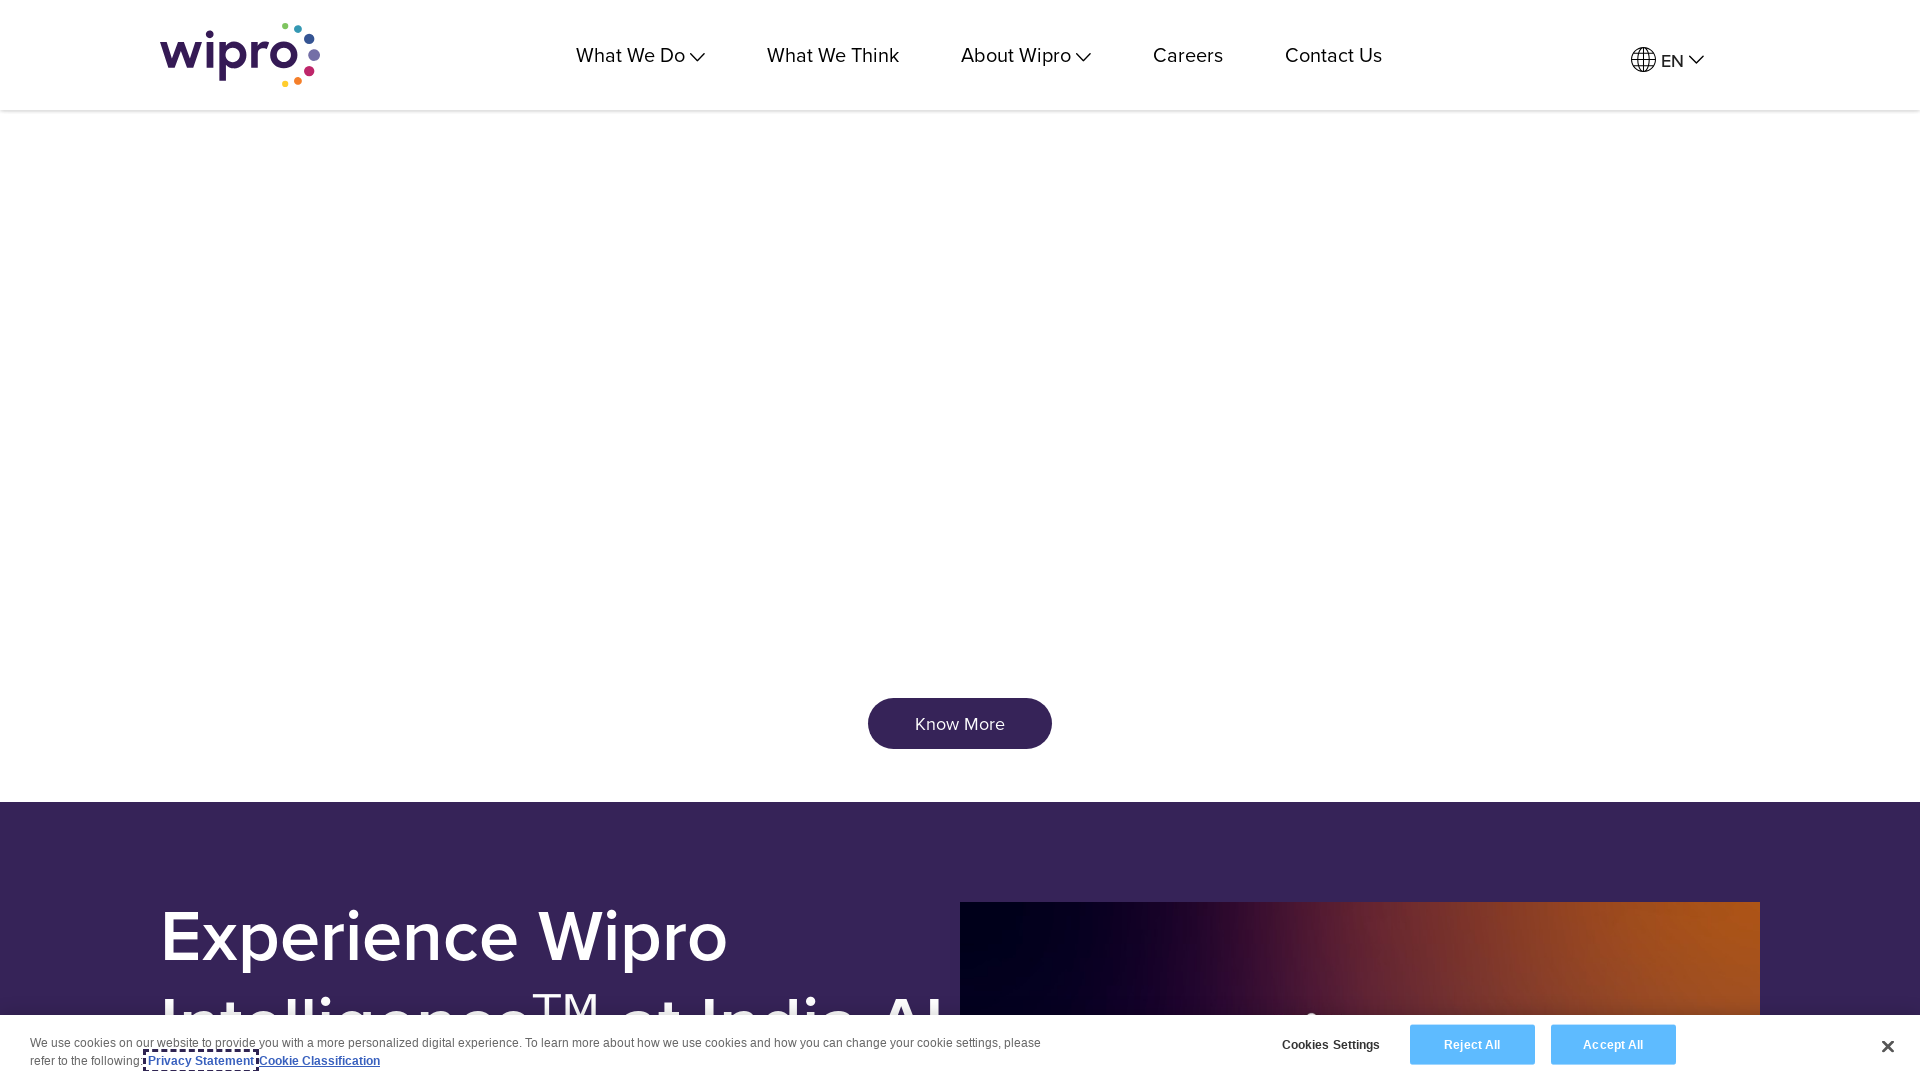